Tests modal window functionality by clicking the "Open modal window" button and verifying the modal appears

Starting URL: https://otus.home.kartushin.su/training.html

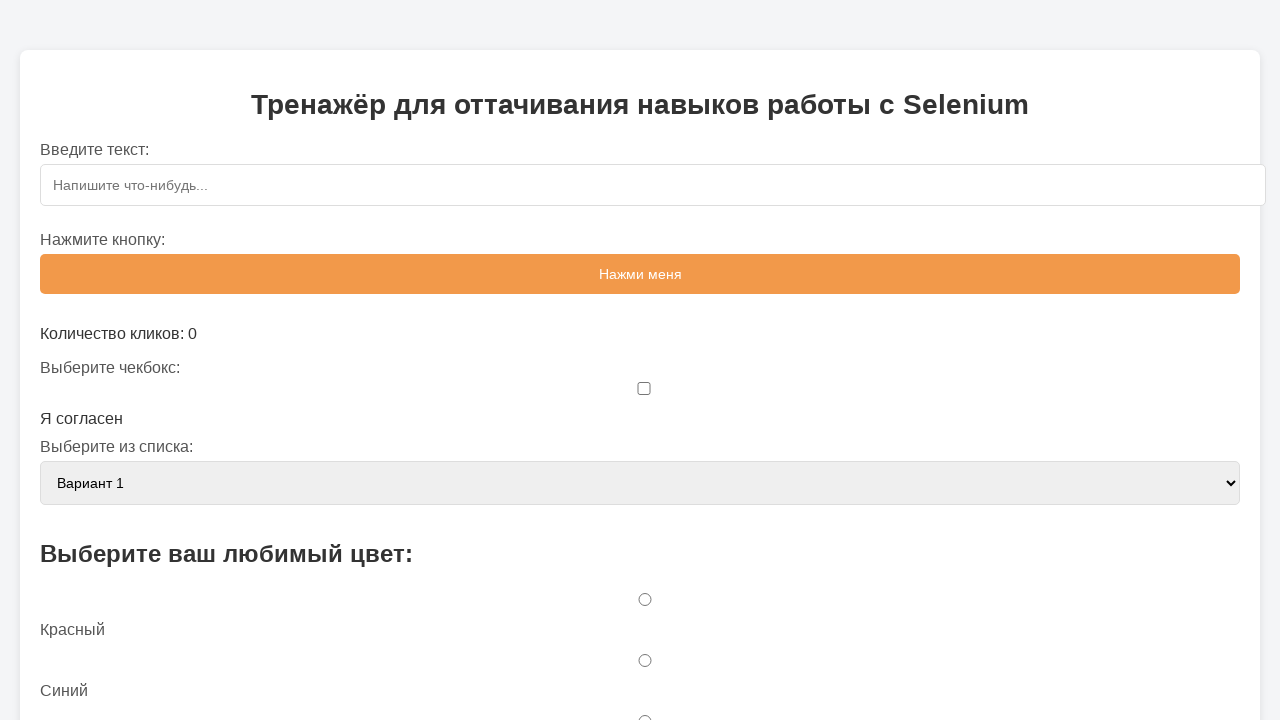

Clicked 'Open modal window' button at (640, 360) on text=Открыть модальное окно
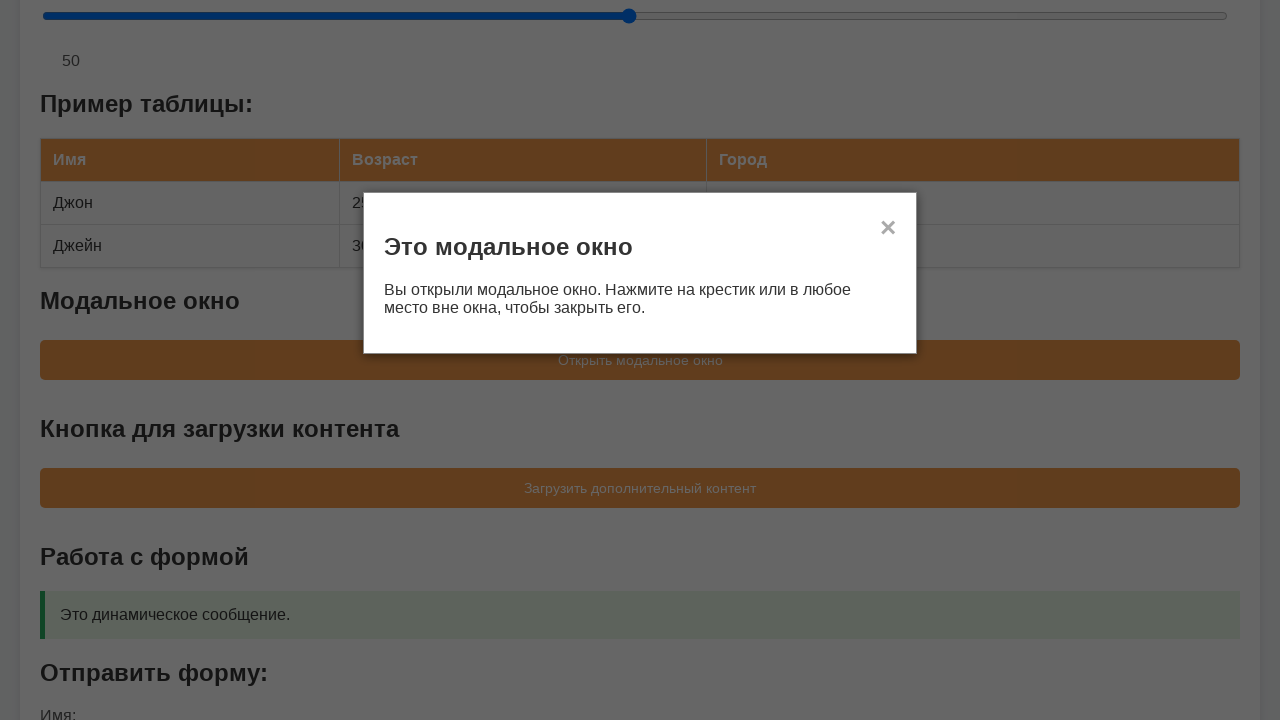

Modal window appeared and became visible
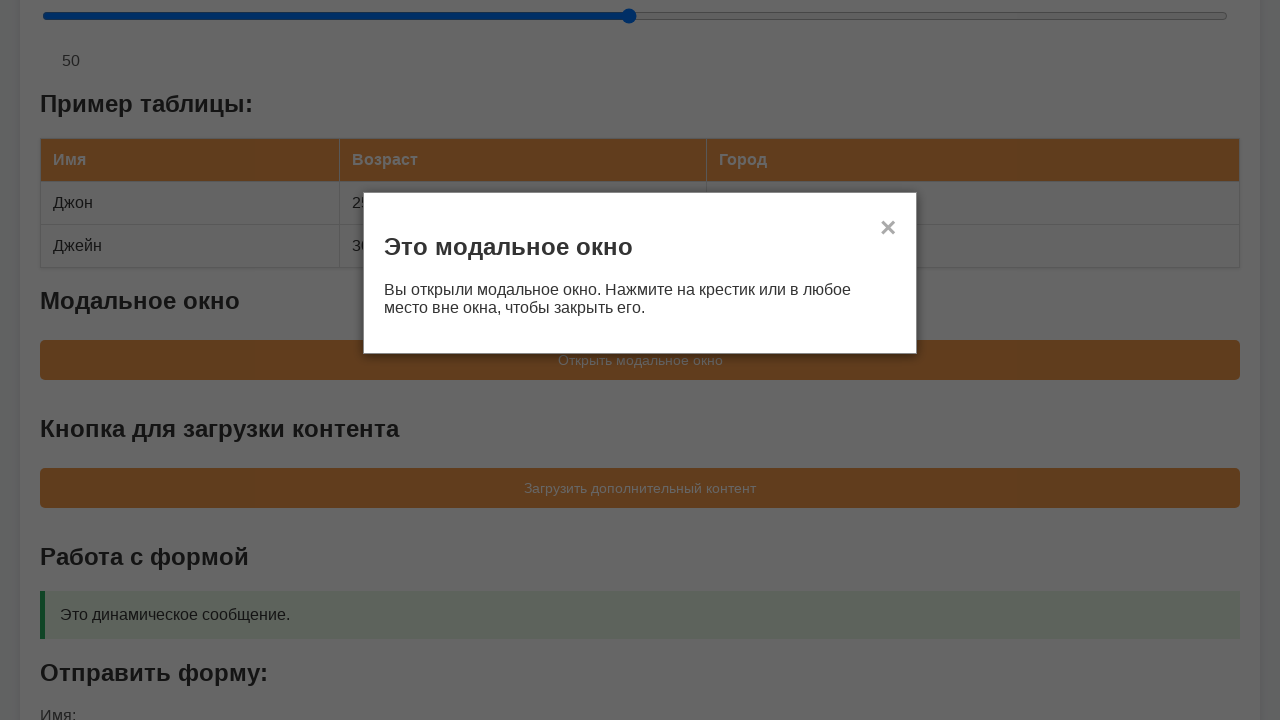

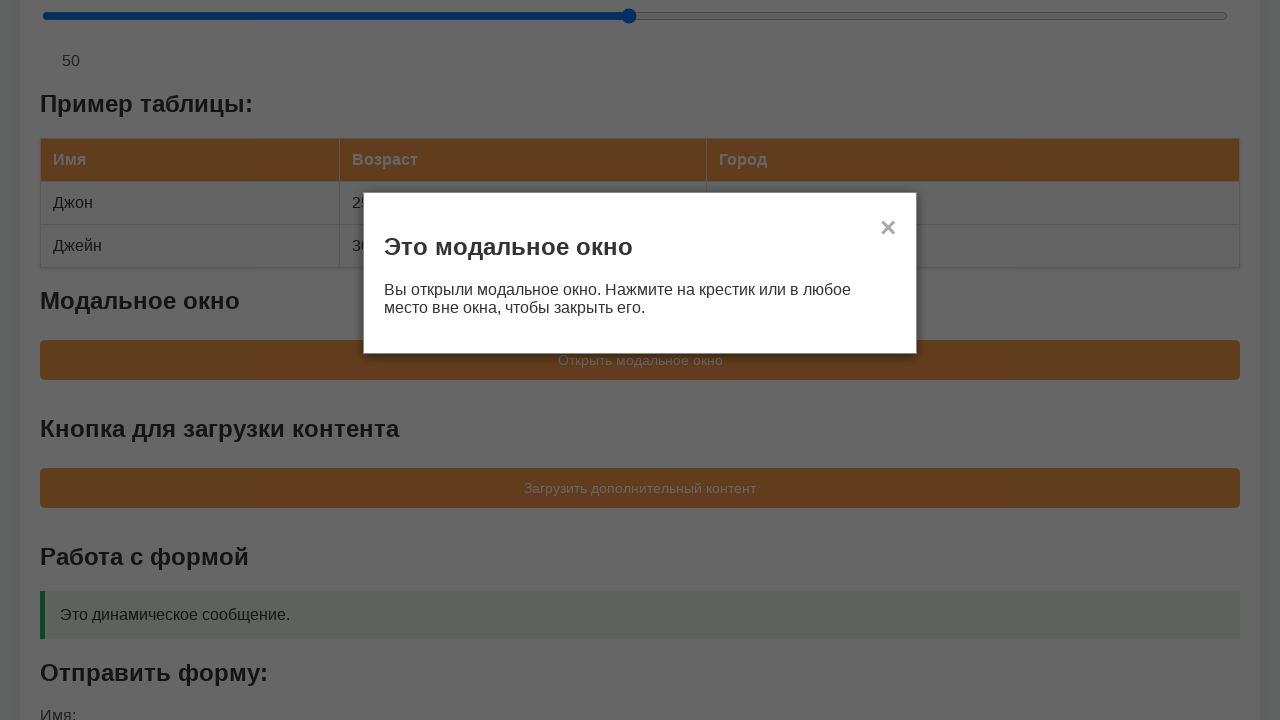